Tests filtering to display only active (non-completed) items by clicking the Active link

Starting URL: https://demo.playwright.dev/todomvc

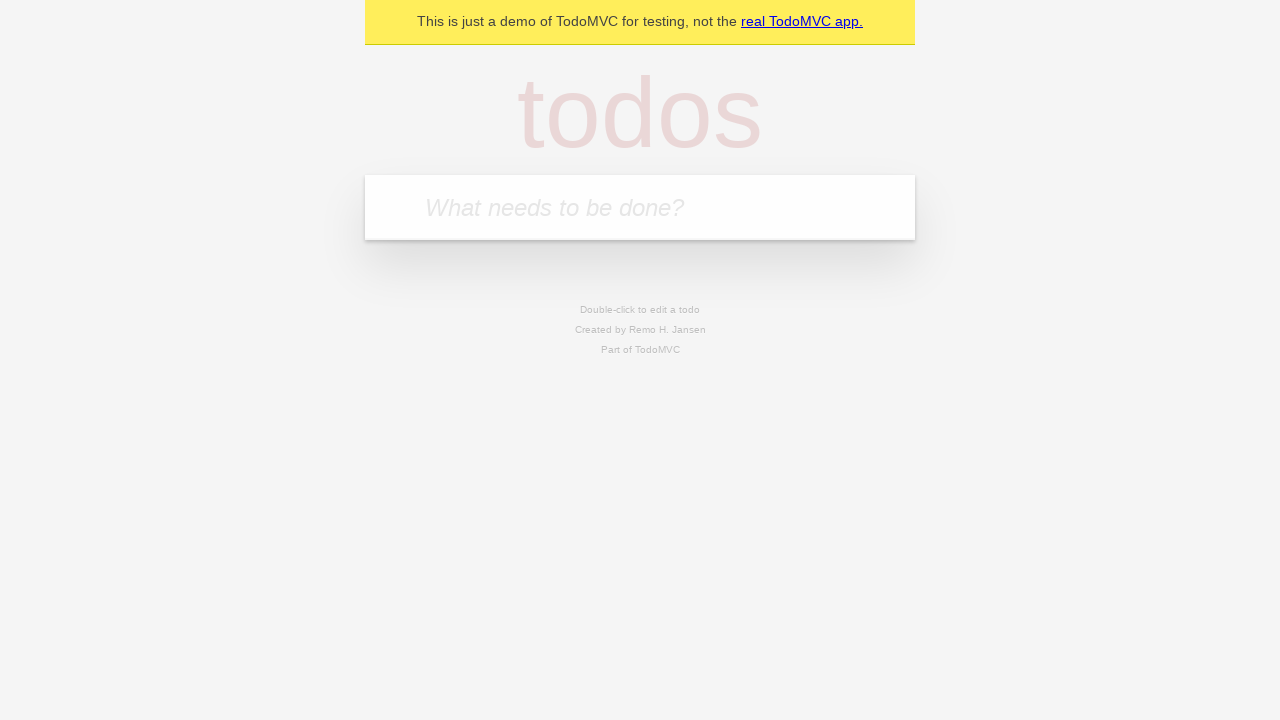

Filled todo input with 'buy some cheese' on internal:attr=[placeholder="What needs to be done?"i]
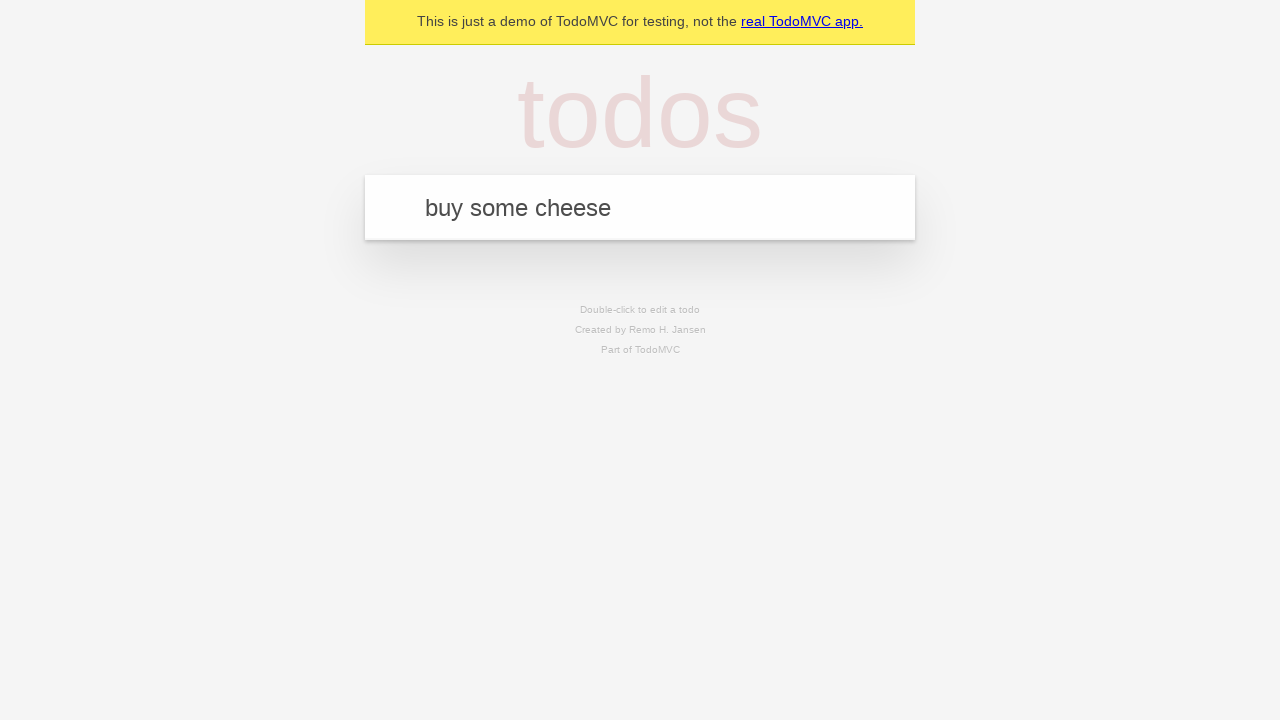

Pressed Enter to add first todo on internal:attr=[placeholder="What needs to be done?"i]
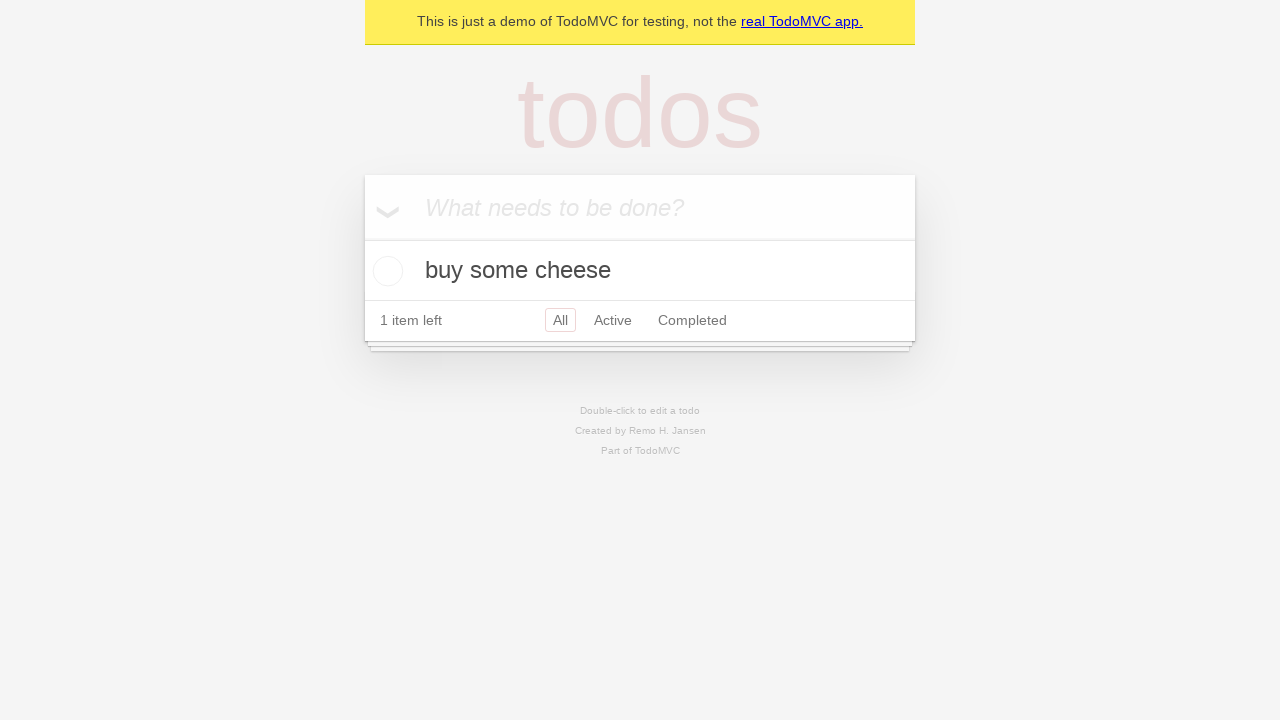

Filled todo input with 'feed the cat' on internal:attr=[placeholder="What needs to be done?"i]
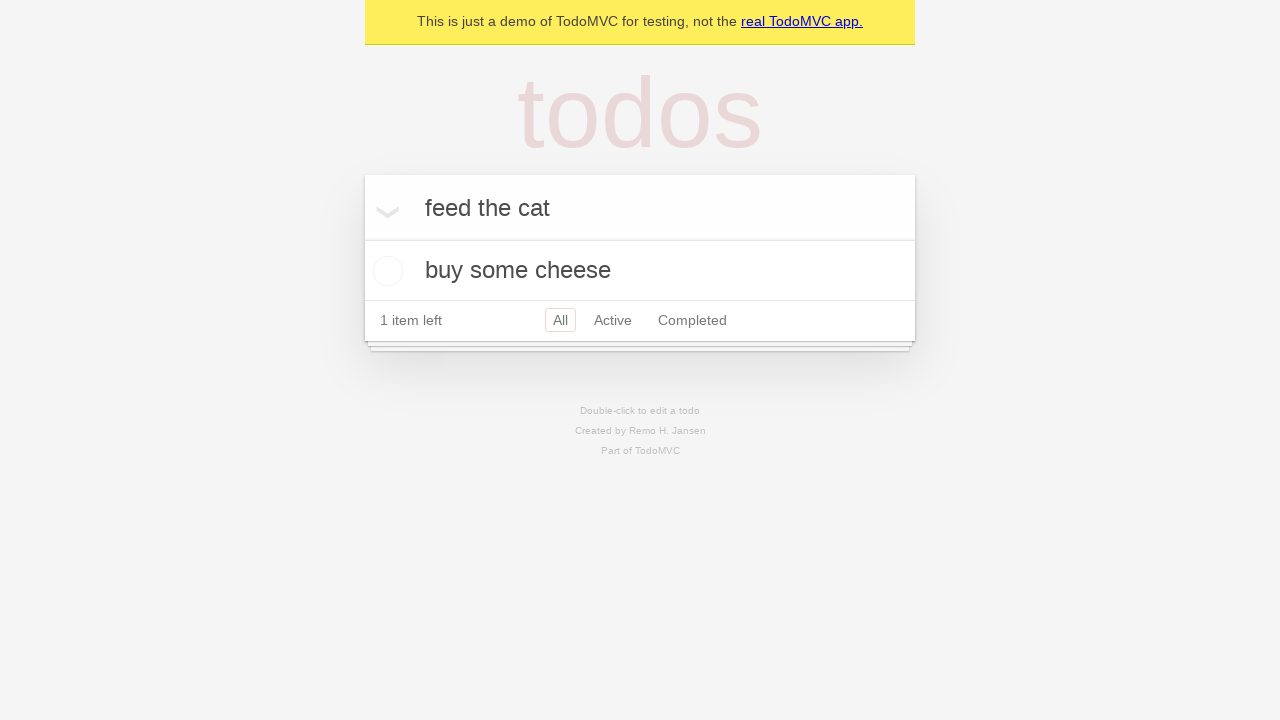

Pressed Enter to add second todo on internal:attr=[placeholder="What needs to be done?"i]
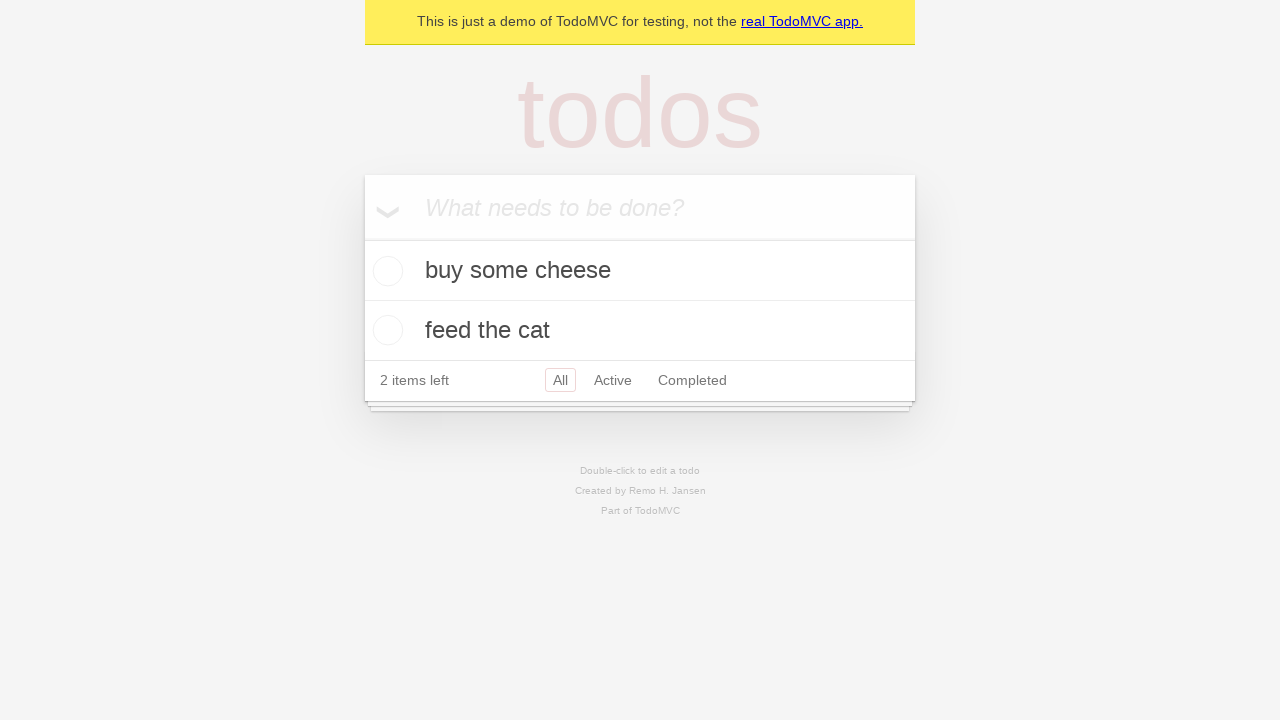

Filled todo input with 'book a doctors appointment' on internal:attr=[placeholder="What needs to be done?"i]
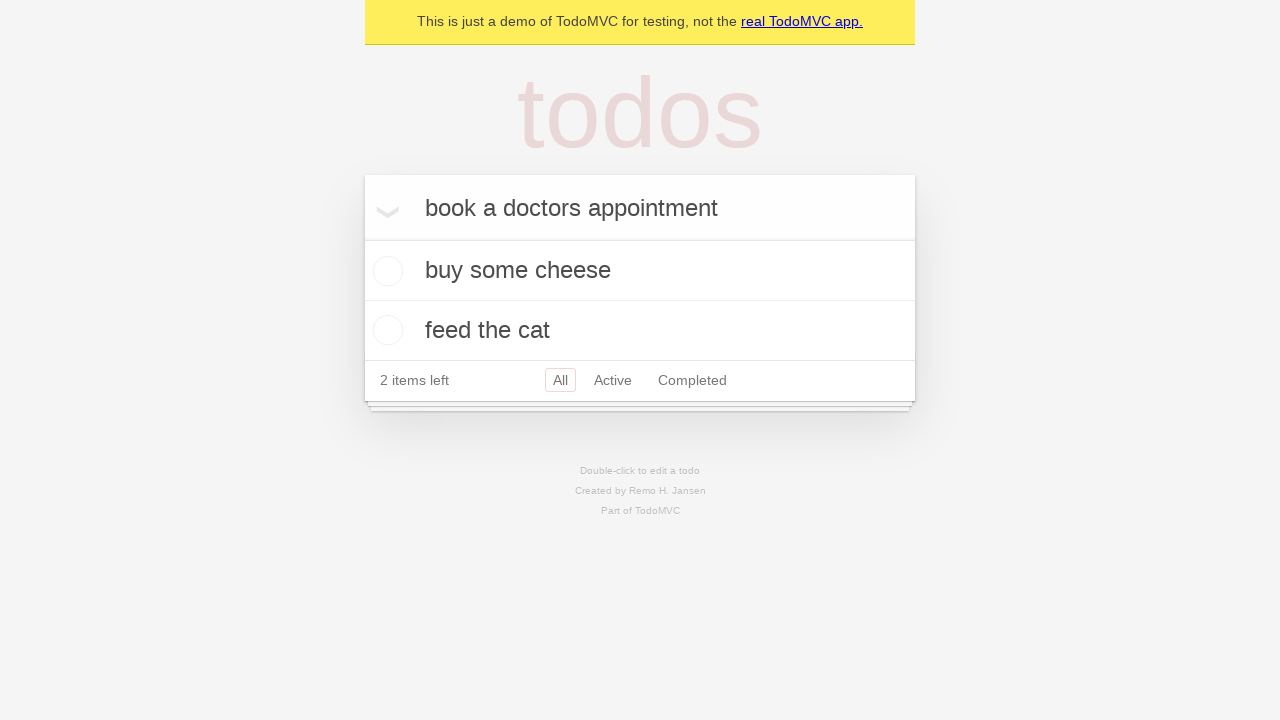

Pressed Enter to add third todo on internal:attr=[placeholder="What needs to be done?"i]
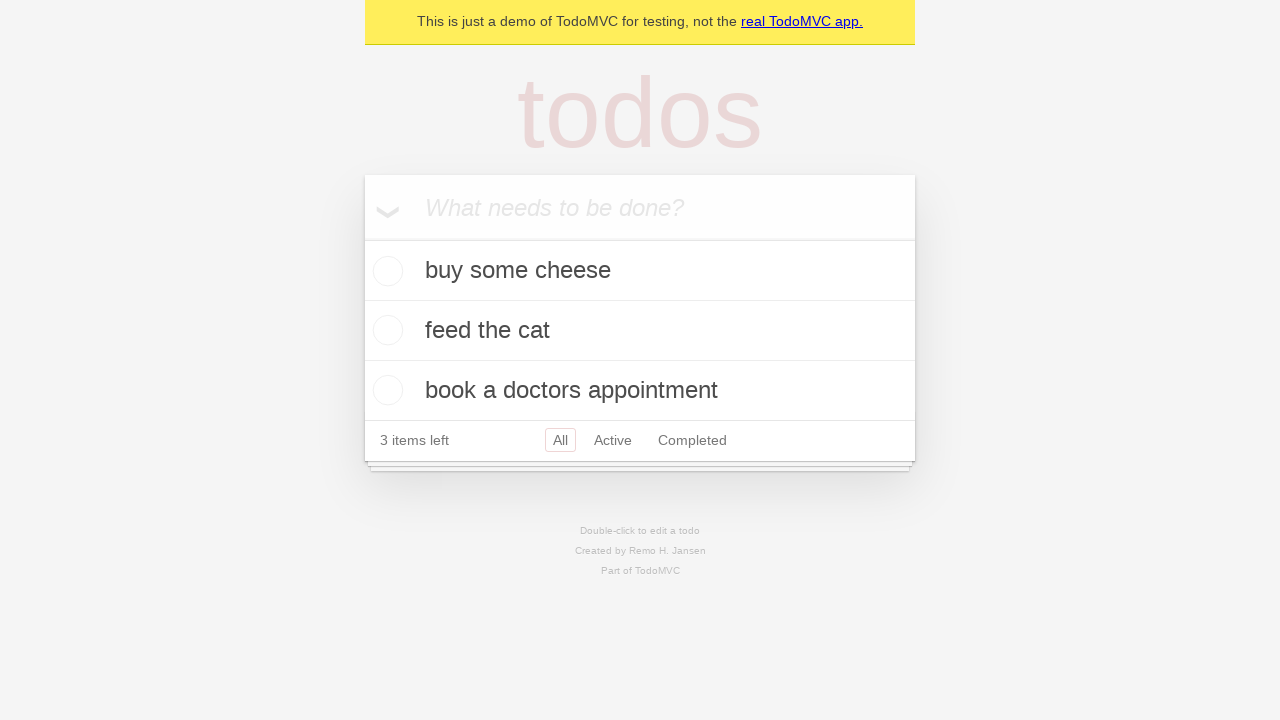

Checked the second todo item to mark it as completed at (385, 330) on internal:testid=[data-testid="todo-item"s] >> nth=1 >> internal:role=checkbox
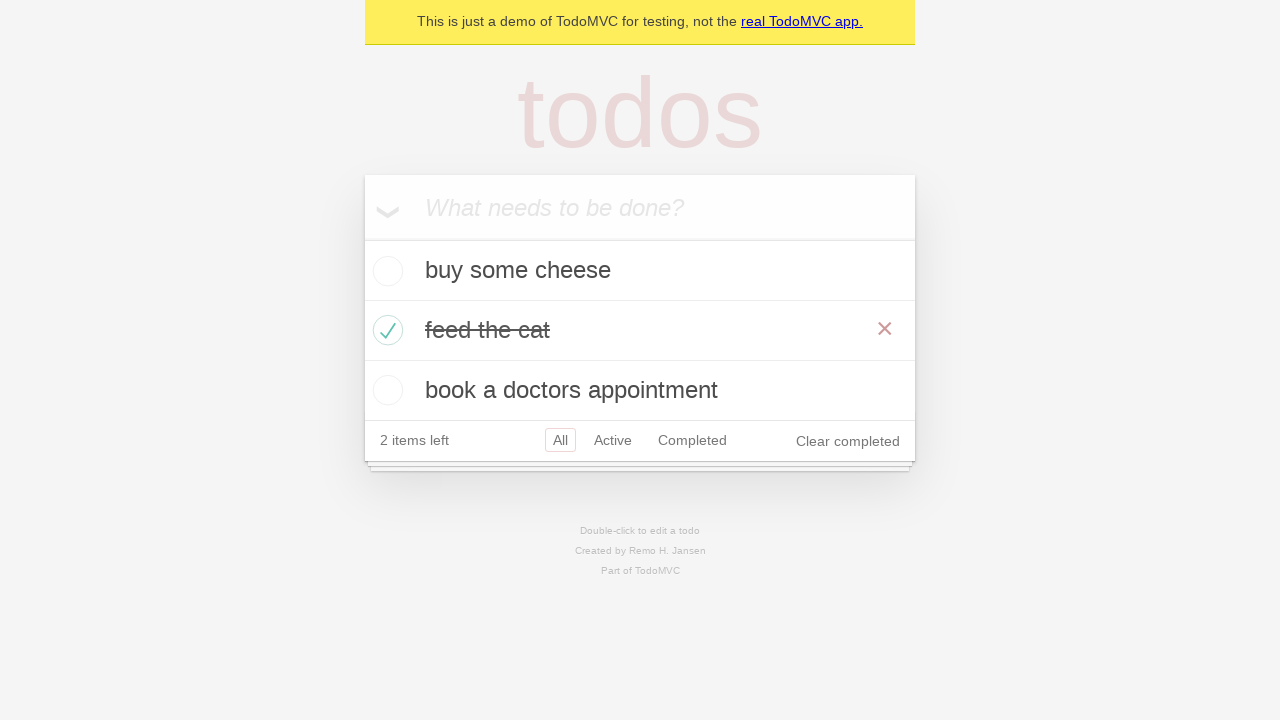

Clicked Active filter to display only non-completed items at (613, 440) on internal:role=link[name="Active"i]
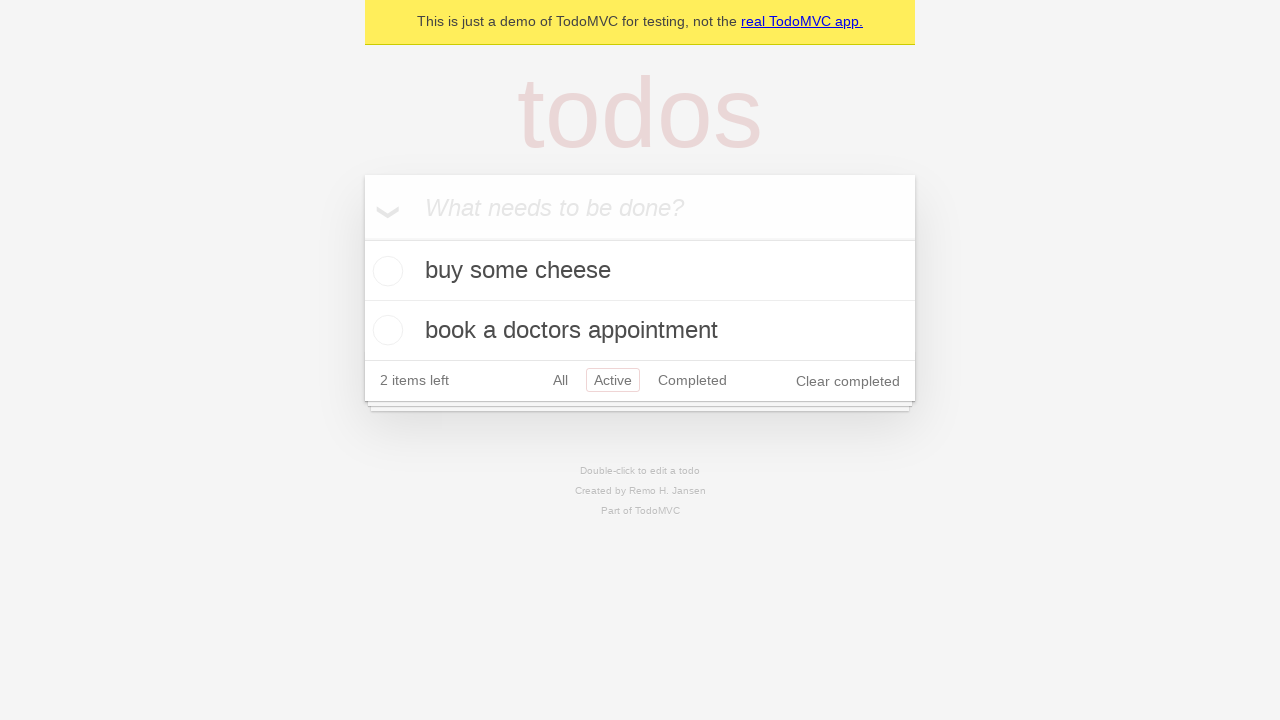

Waited for filtered todo items to load
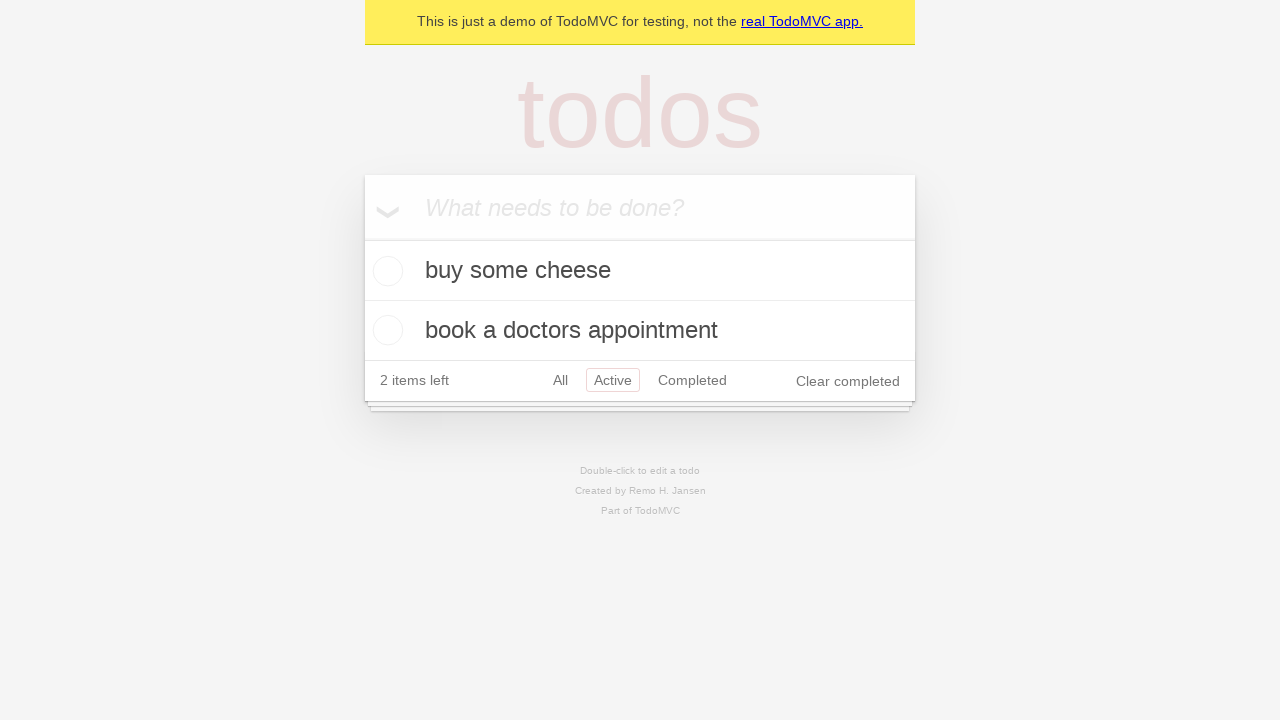

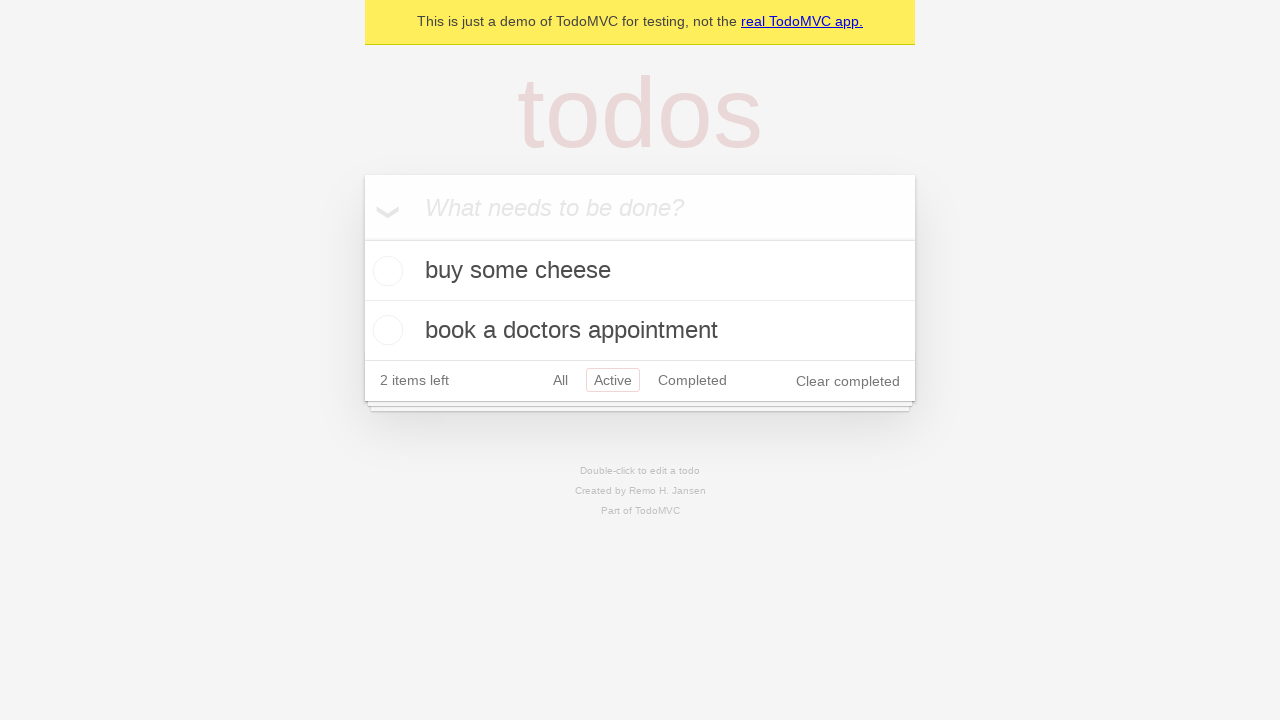